Tests hyperlink functionality on a practice website by navigating through various links, clicking on dashboard links, checking link attributes, testing broken links, and navigating to different pages.

Starting URL: https://www.leafground.com/dashboard.xhtml

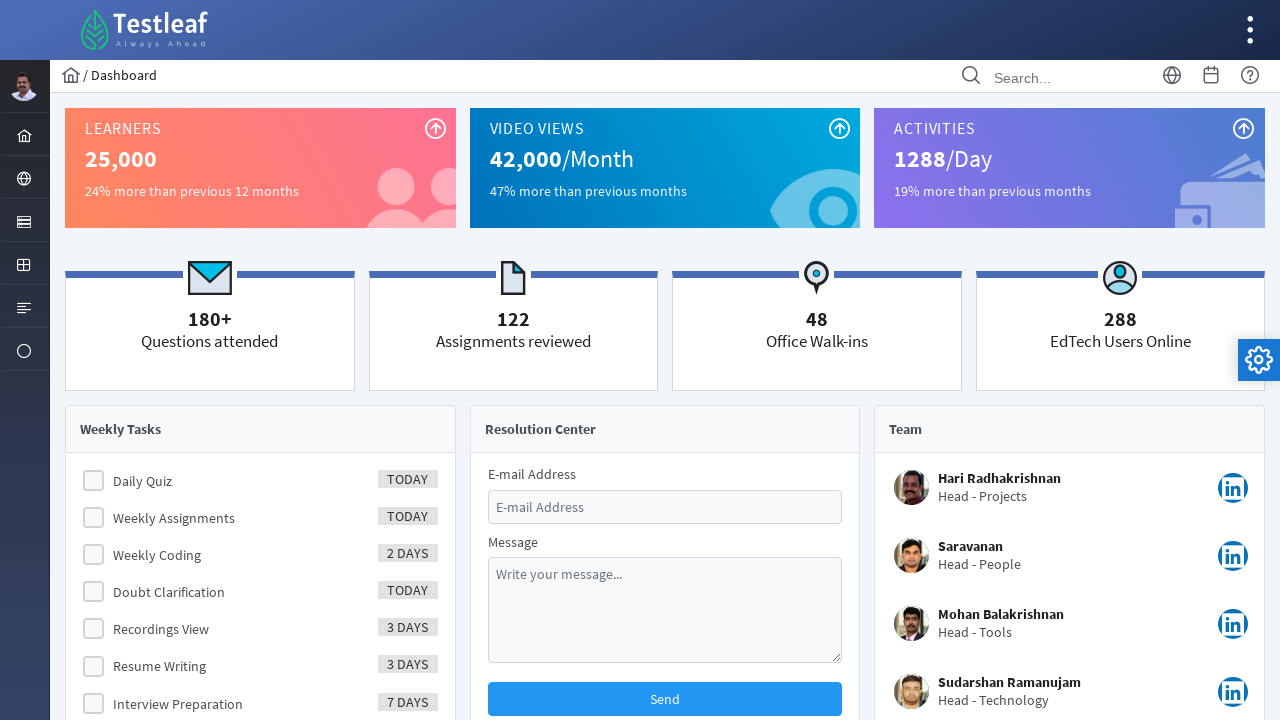

Clicked on Element menu to expand it at (24, 220) on xpath=//ul[@id='menuform:j_idt37']//following::li[@id='menuform:j_idt40']
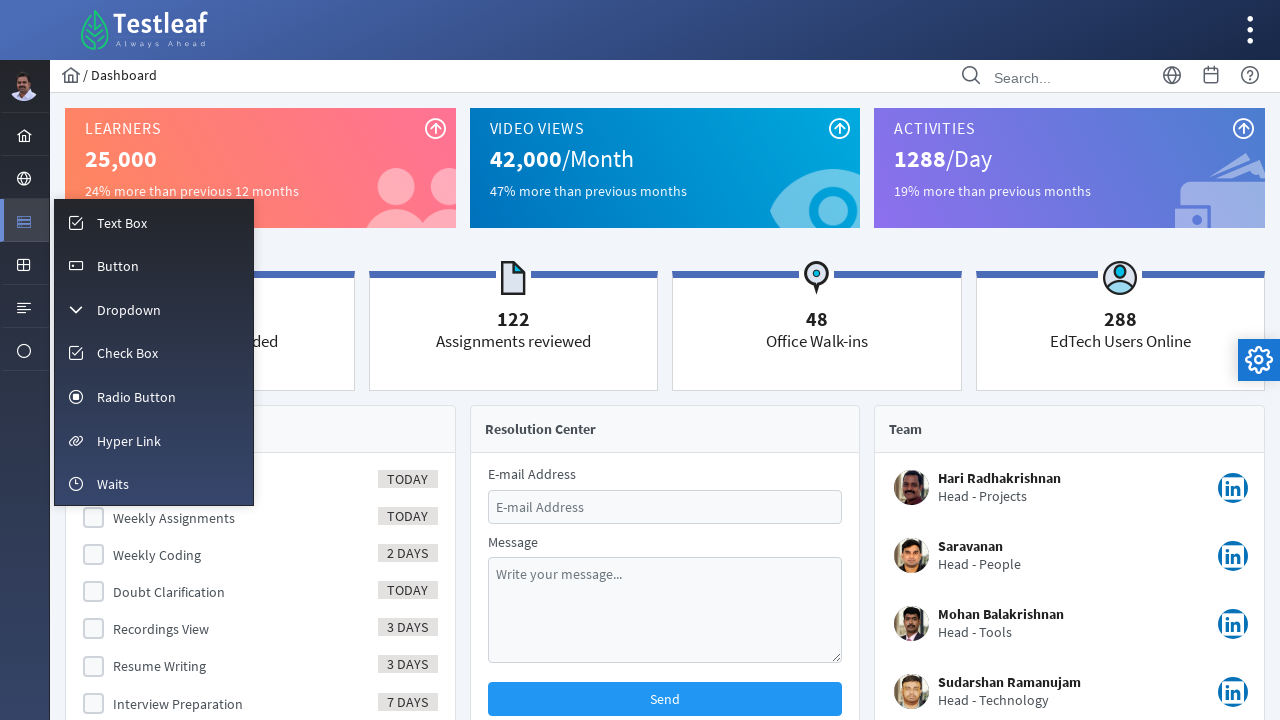

Clicked on Hyper Link option at (129, 441) on xpath=//span[text()='Hyper Link']
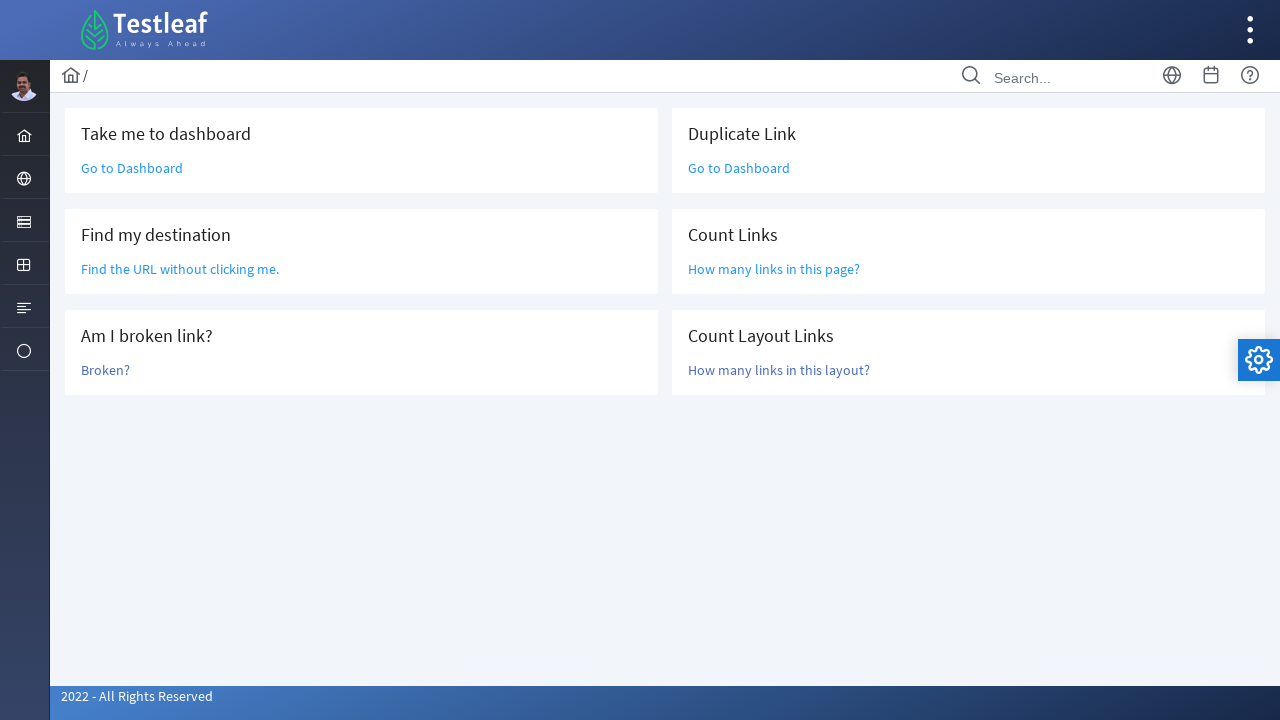

Clicked 'Go to Dashboard' link at (132, 168) on text=Go to Dashboard
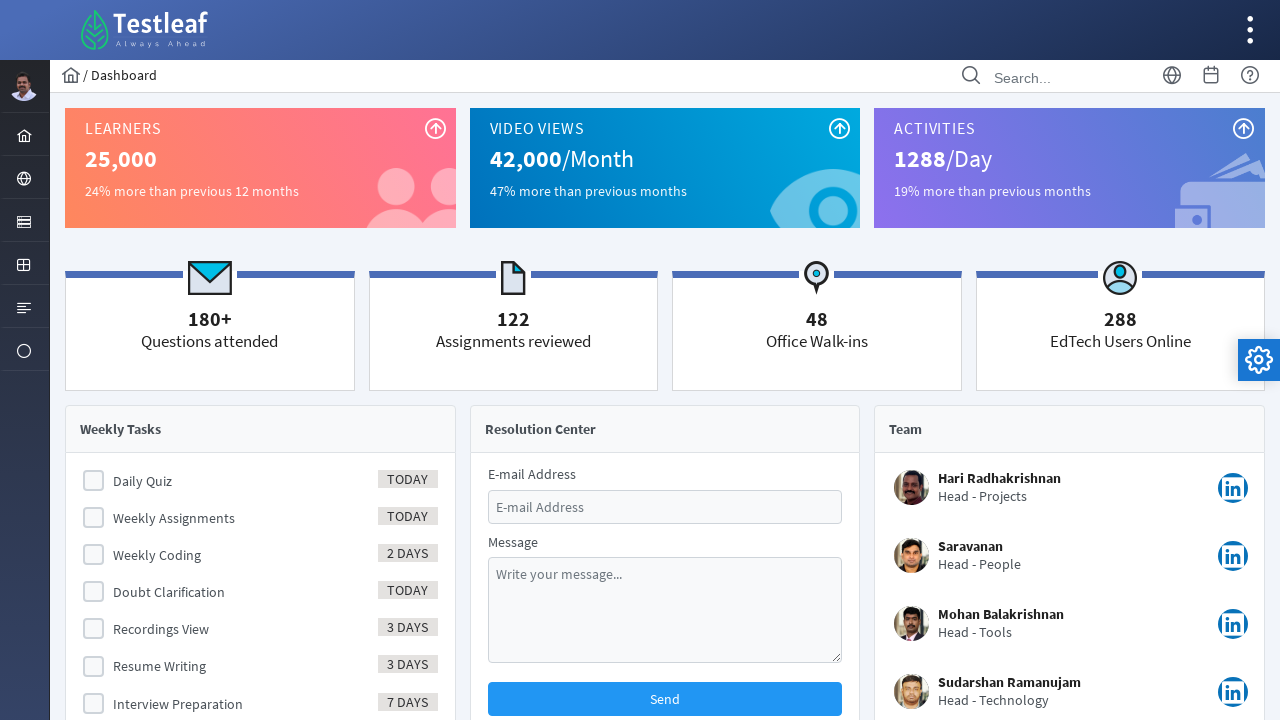

Navigated back to hyperlink page
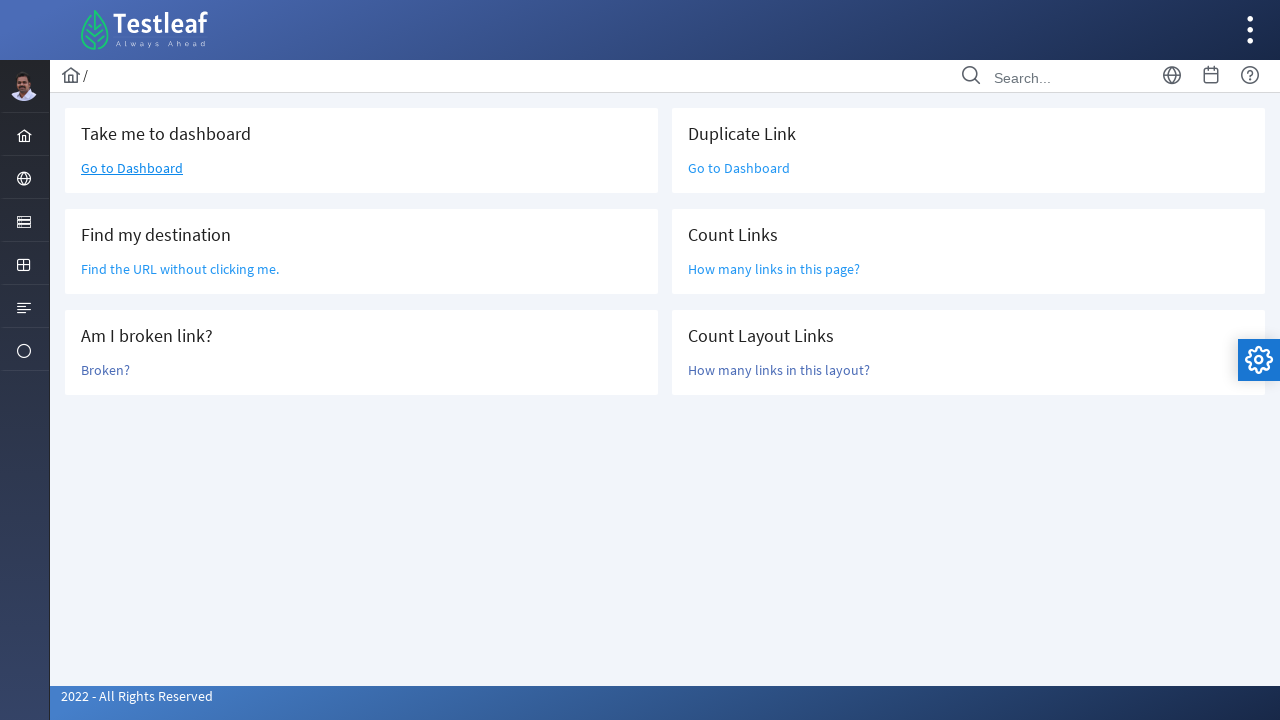

Waited for URL link element to load
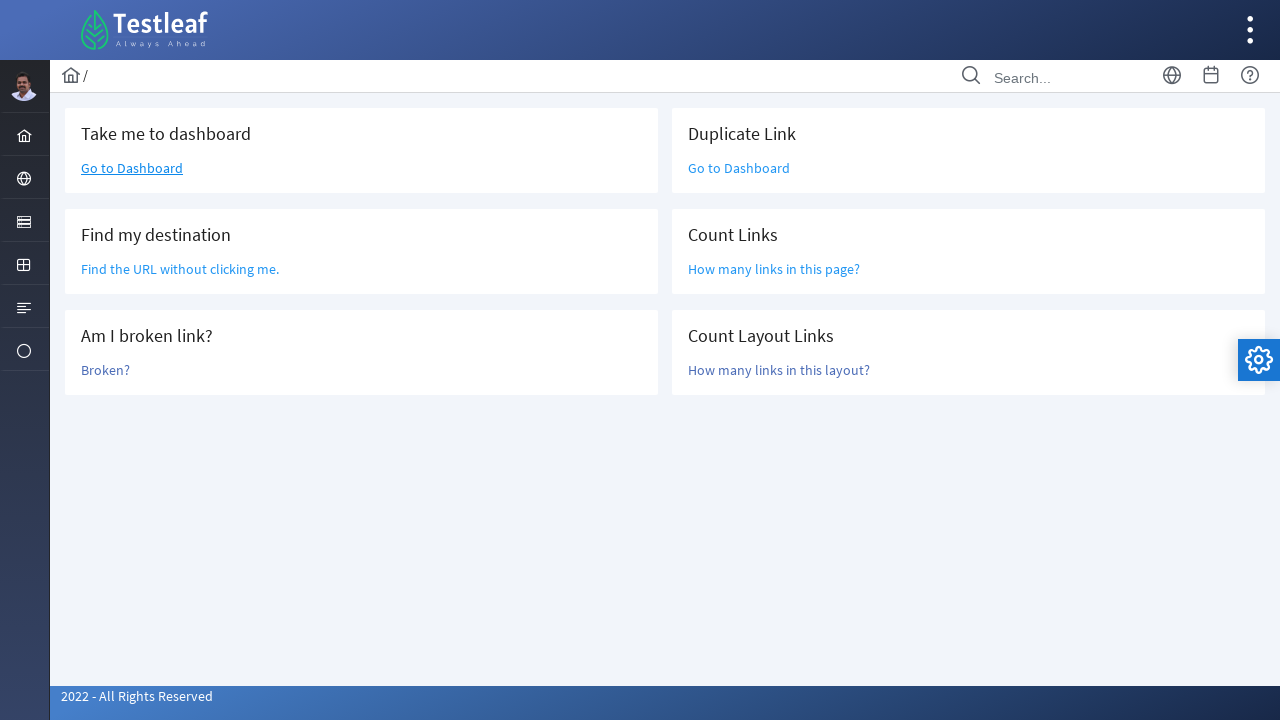

Retrieved href attribute from URL link
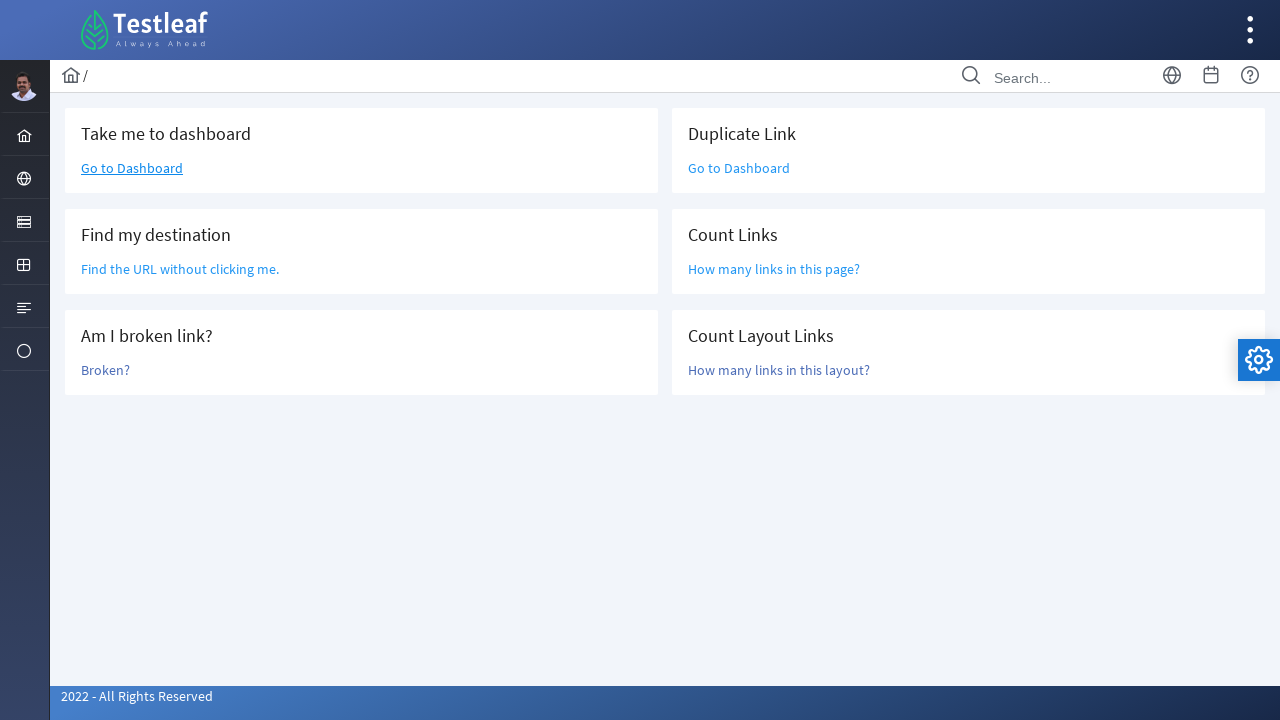

Clicked on 'Broken?' link to test broken link at (106, 370) on text=Broken?
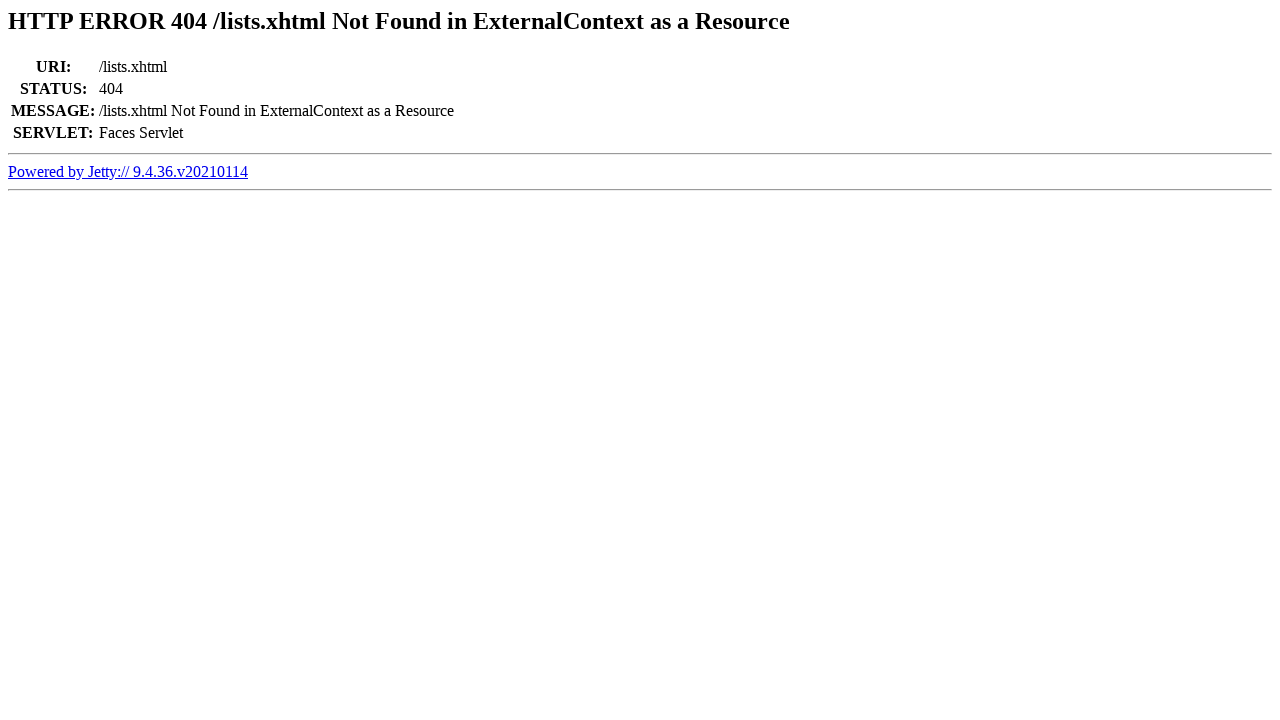

Navigated back after checking broken link
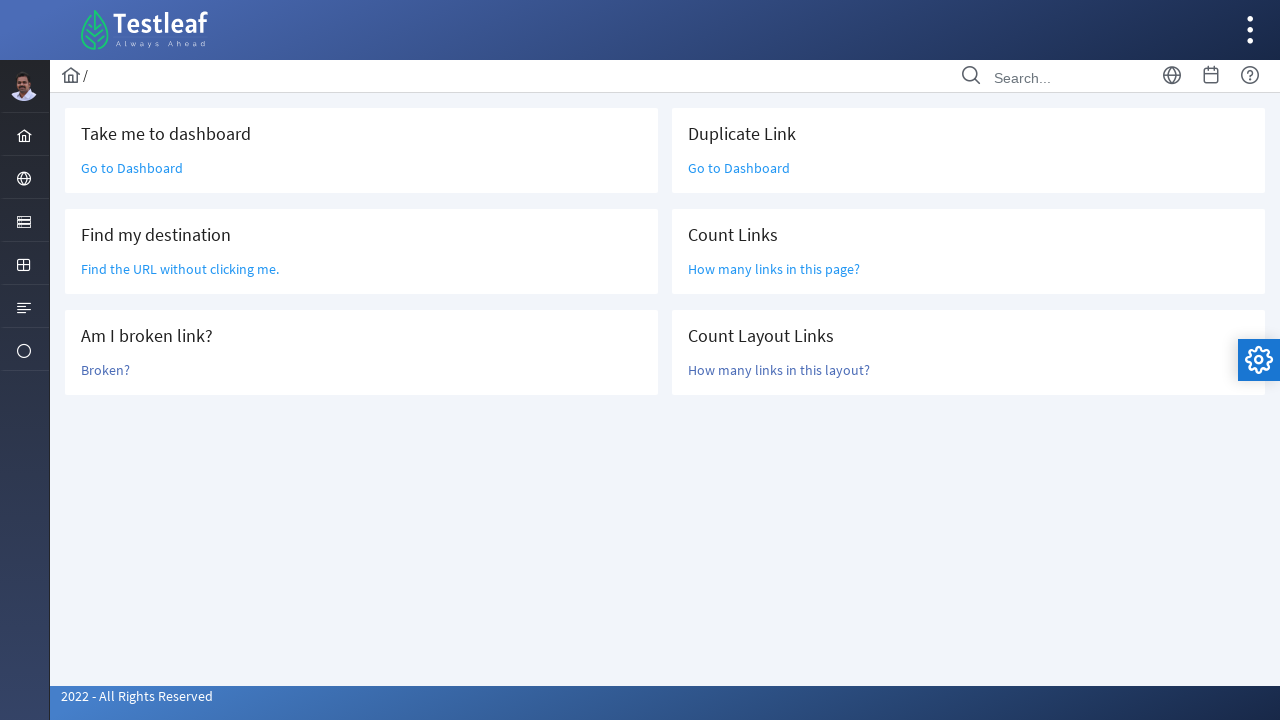

Clicked 'Go to Dashboard' link again for duplicate link test at (132, 168) on text=Go to Dashboard
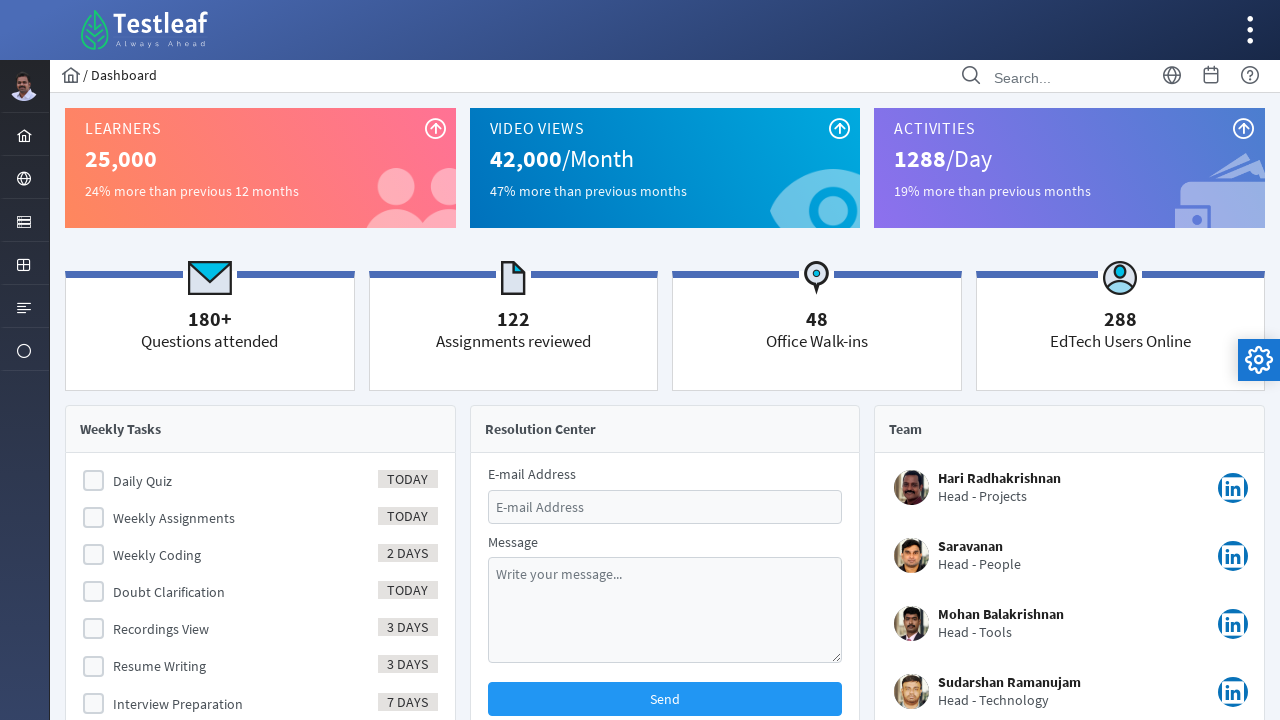

Navigated back from dashboard
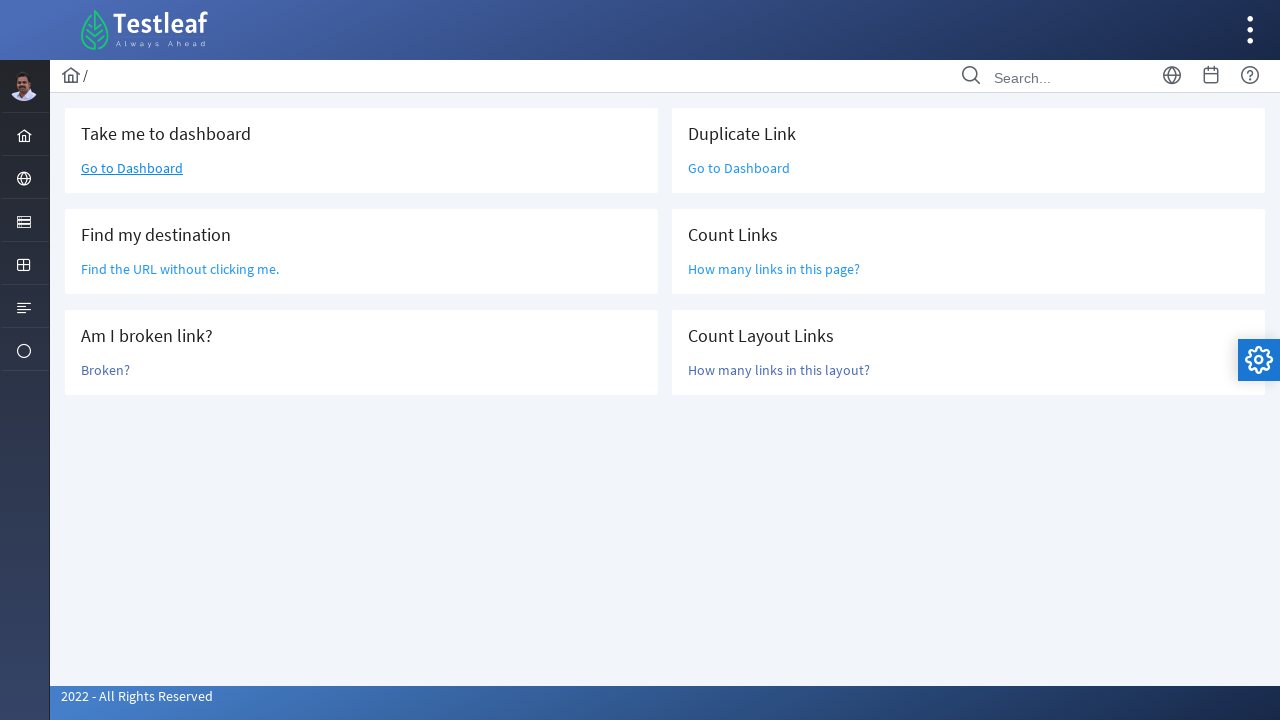

Waited for links to be present on page
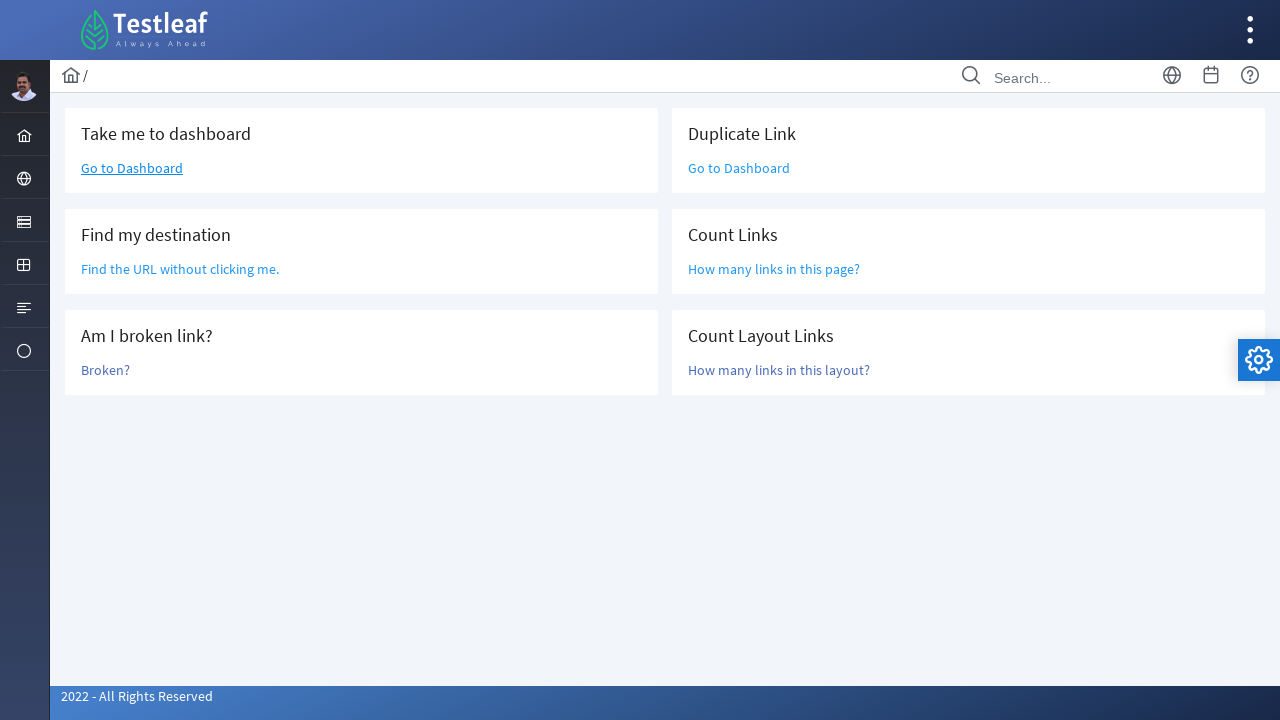

Clicked on 'How many links in this layout?' link at (779, 370) on text=How many links in this layout?
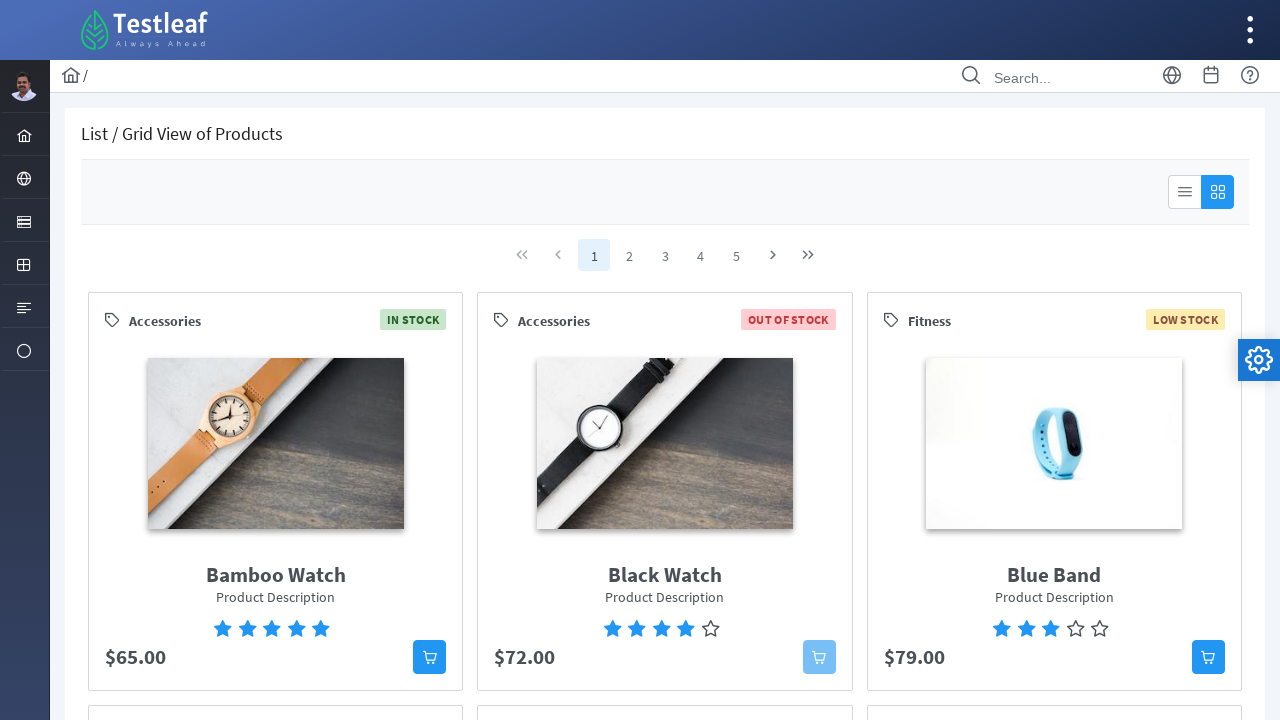

Waited for layout page to load with links
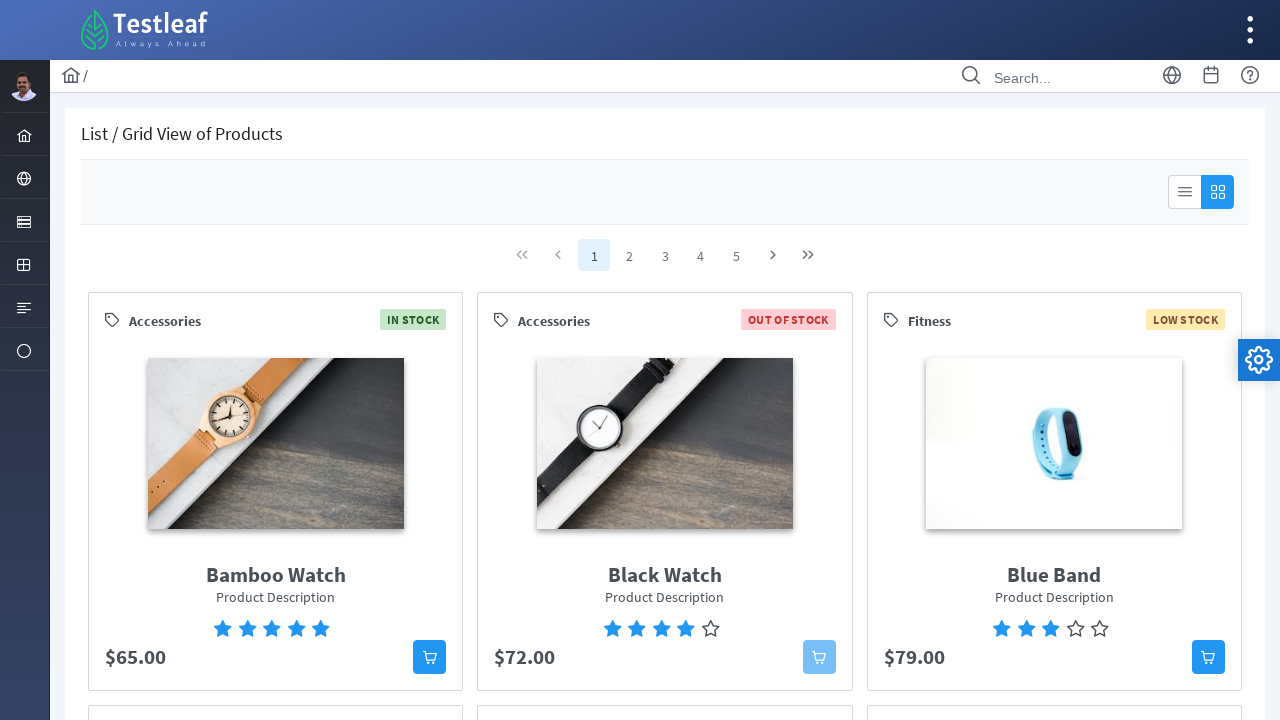

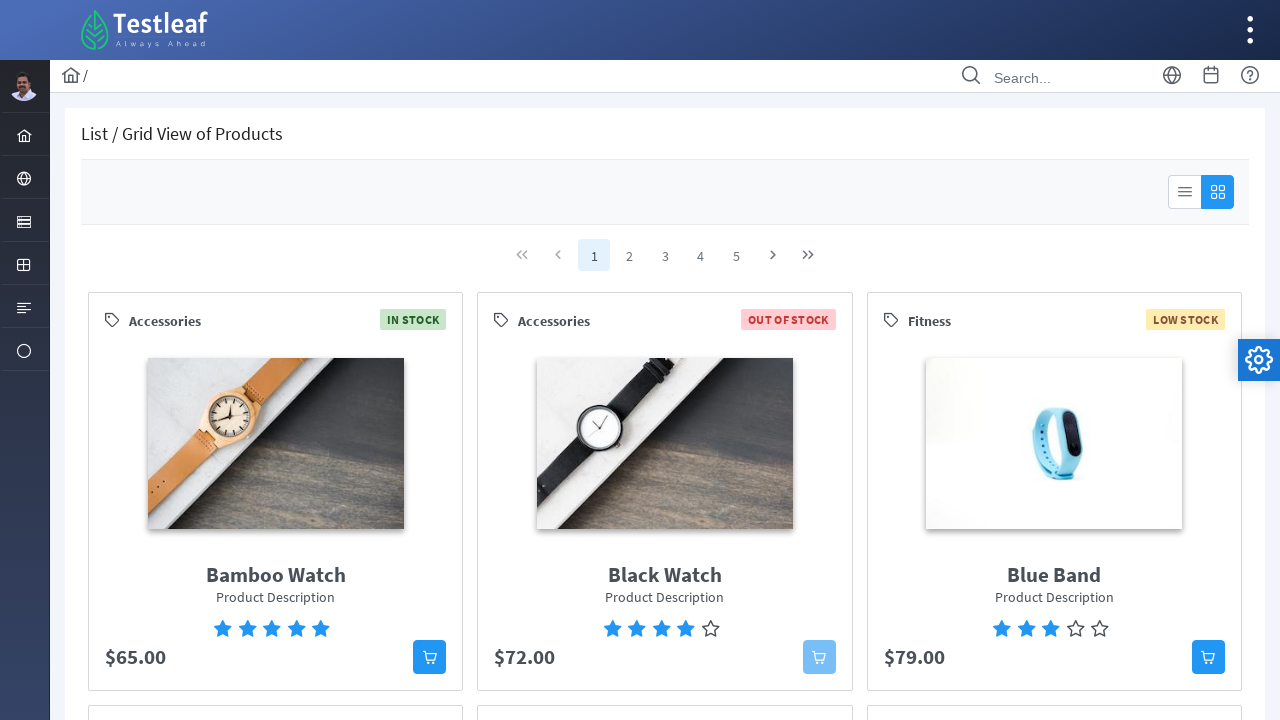